Tests the Playwright documentation site by clicking the "Get started" link and verifying that the Installation heading is visible on the resulting page.

Starting URL: https://playwright.dev/

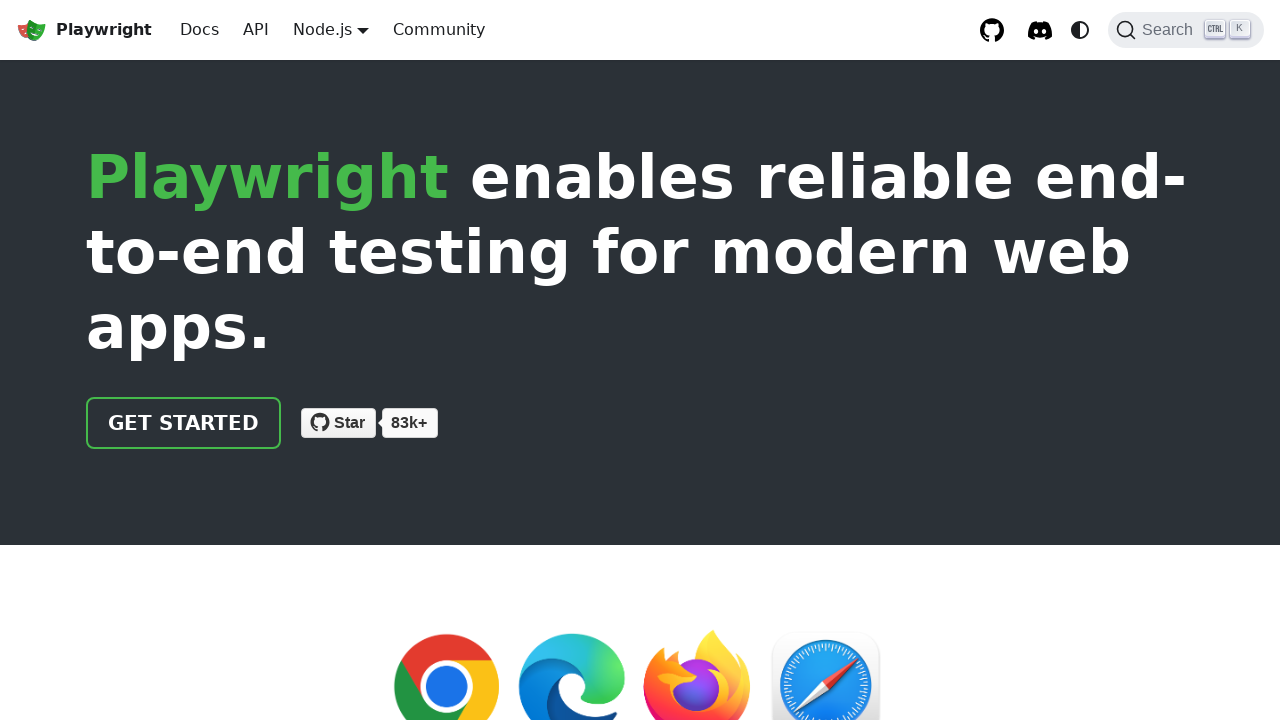

Clicked the 'Get started' link on Playwright documentation site at (184, 423) on internal:role=link[name="Get started"i]
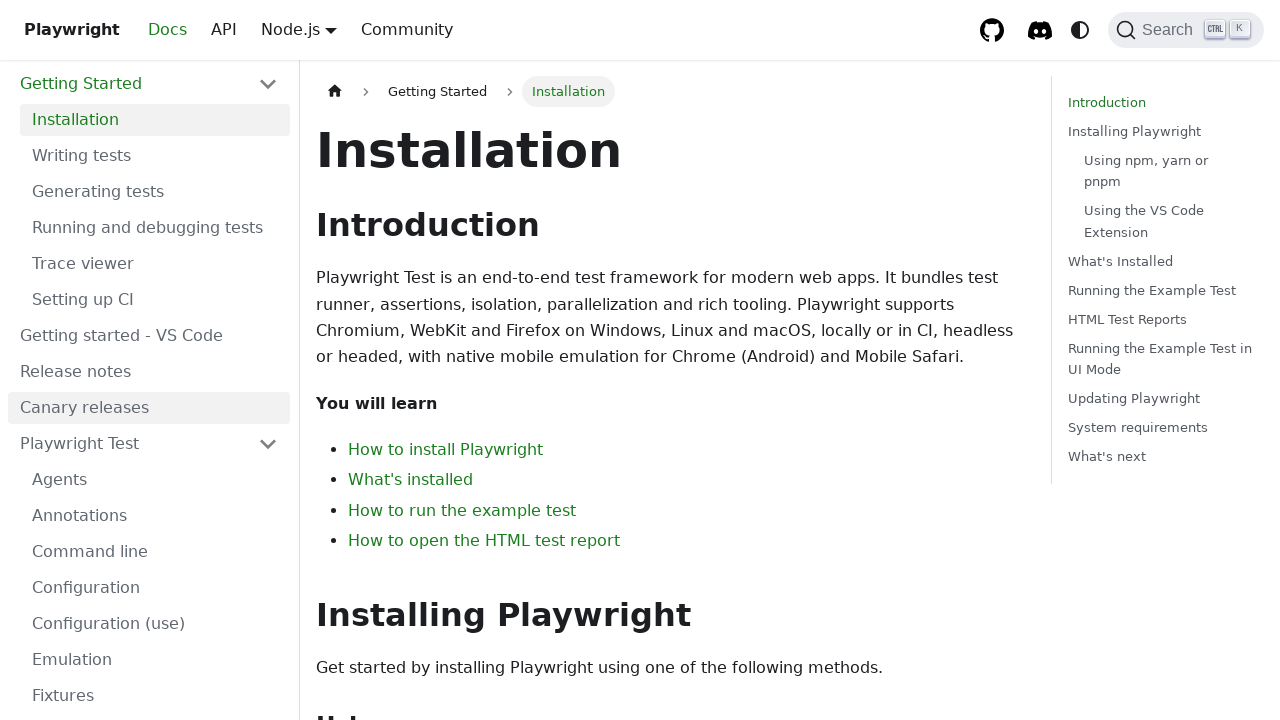

Installation heading is visible on the page
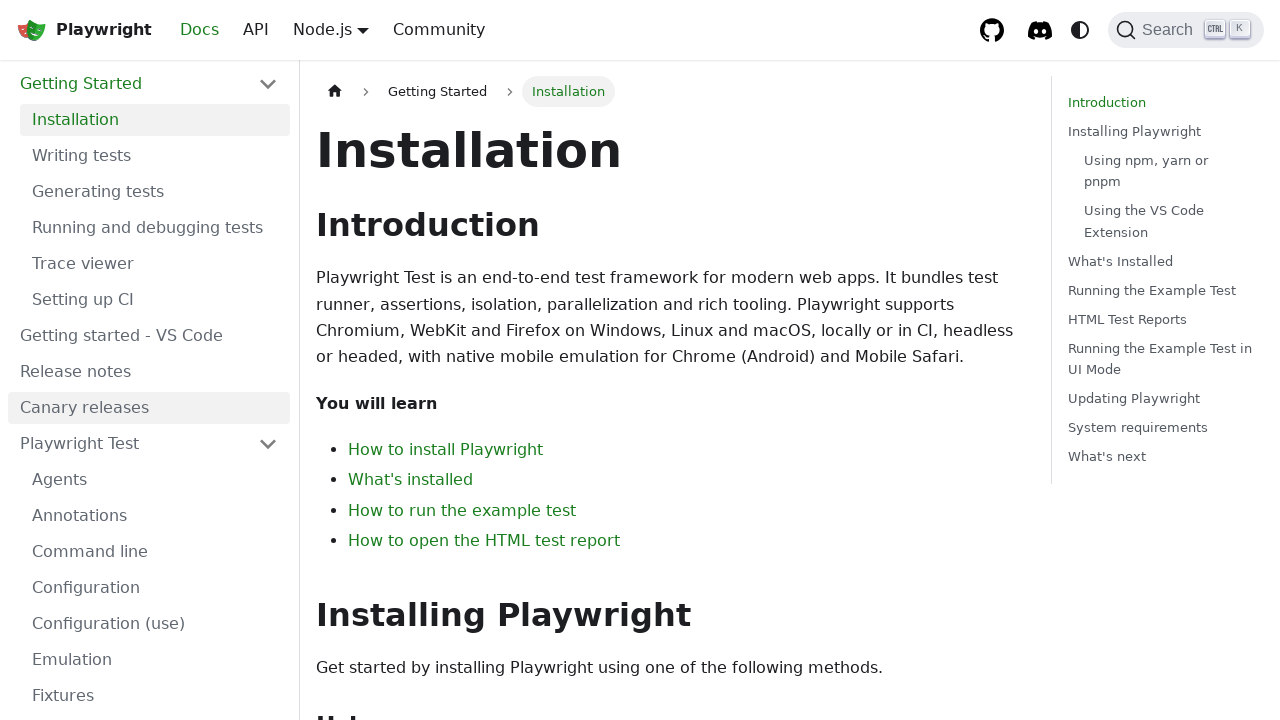

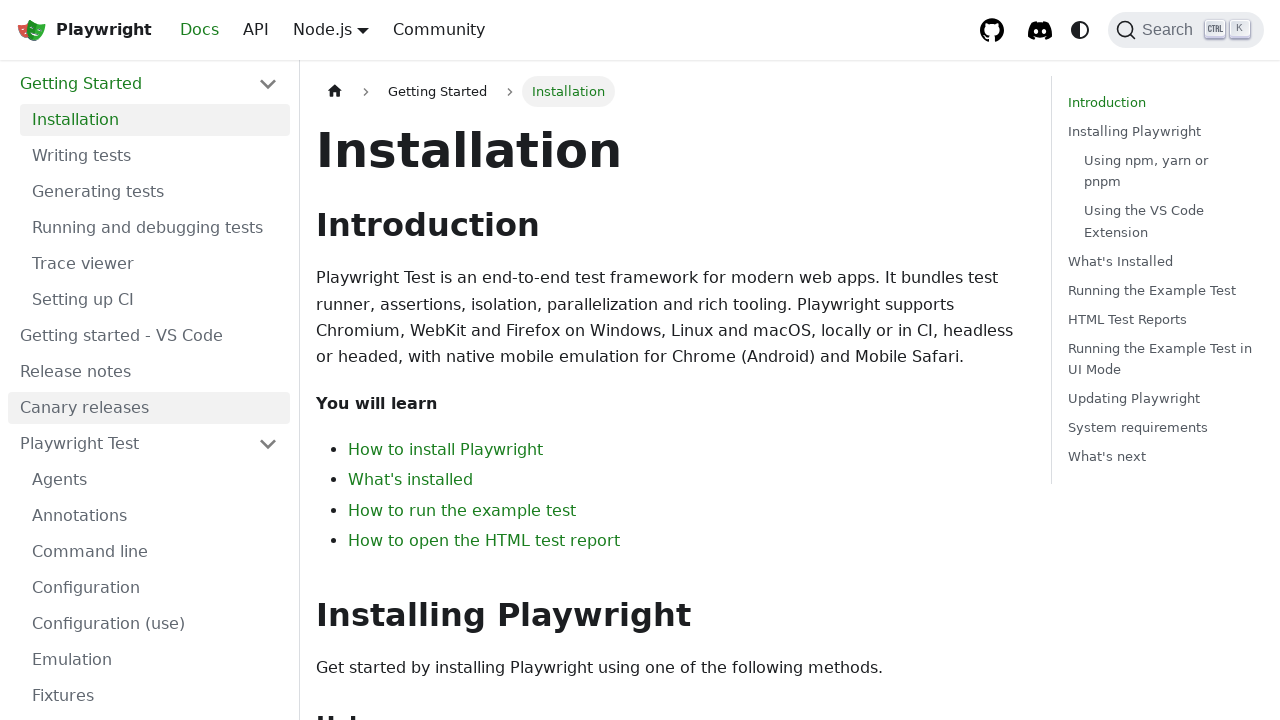